Tests injecting jQuery Growl library into a page and displaying notification messages using JavaScript execution. Demonstrates how to add external libraries dynamically and trigger visual feedback on a webpage.

Starting URL: http://the-internet.herokuapp.com

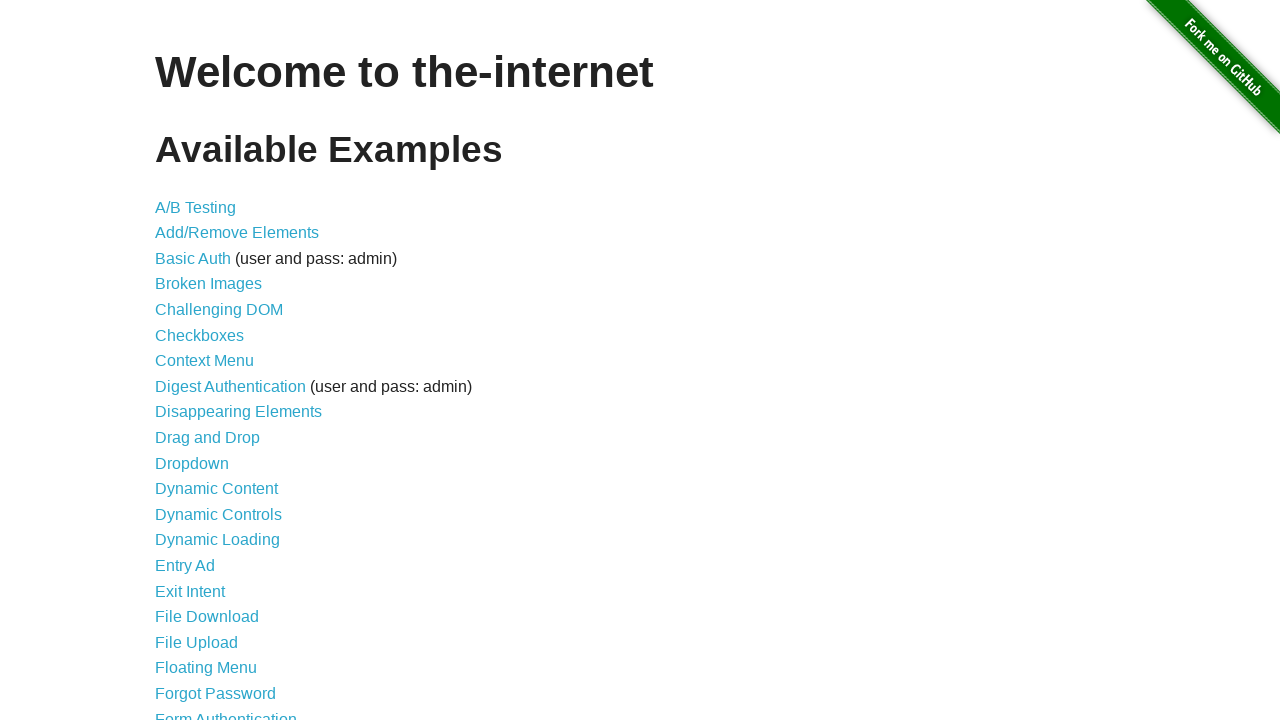

Injected jQuery library into the page if not already present
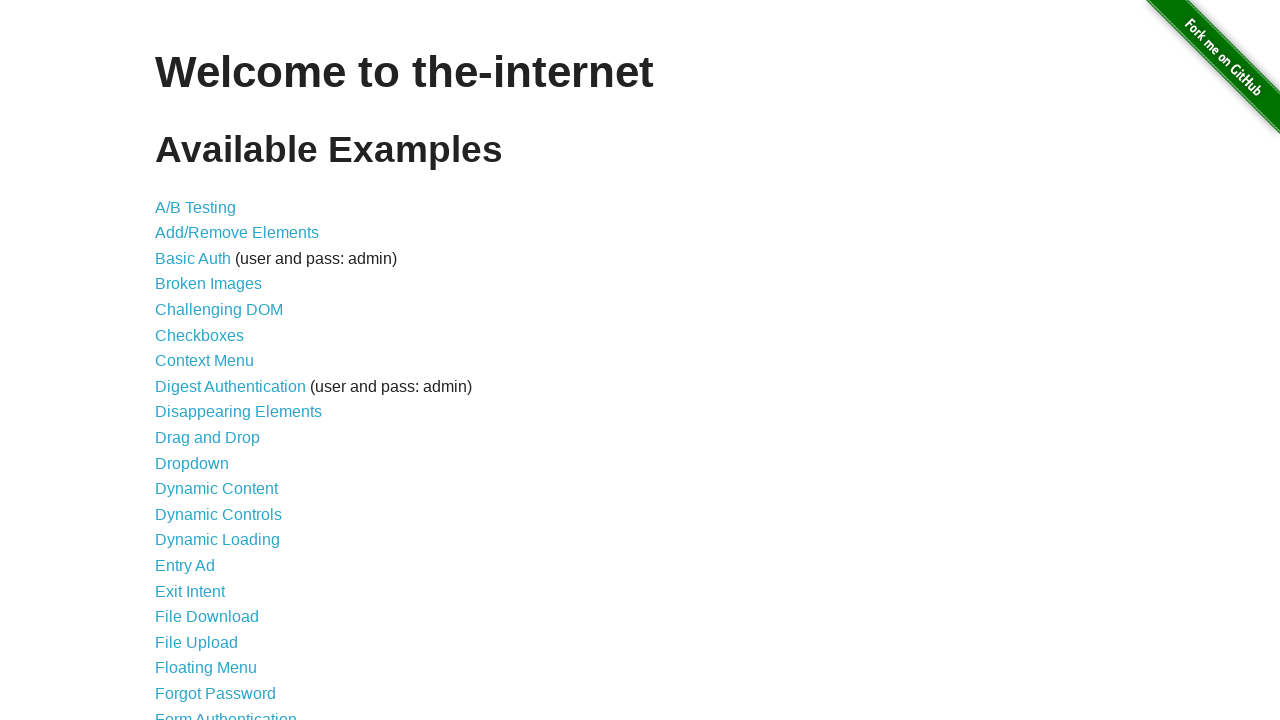

jQuery library loaded successfully
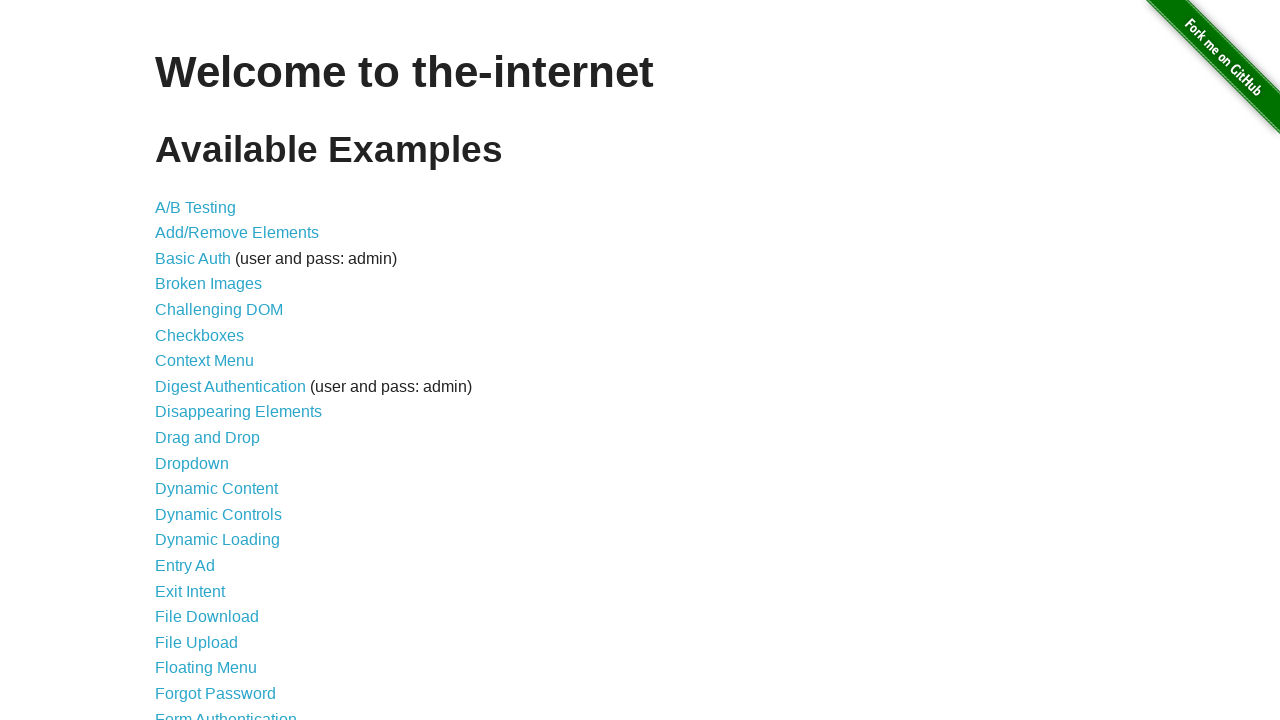

jQuery Growl script injected into the page
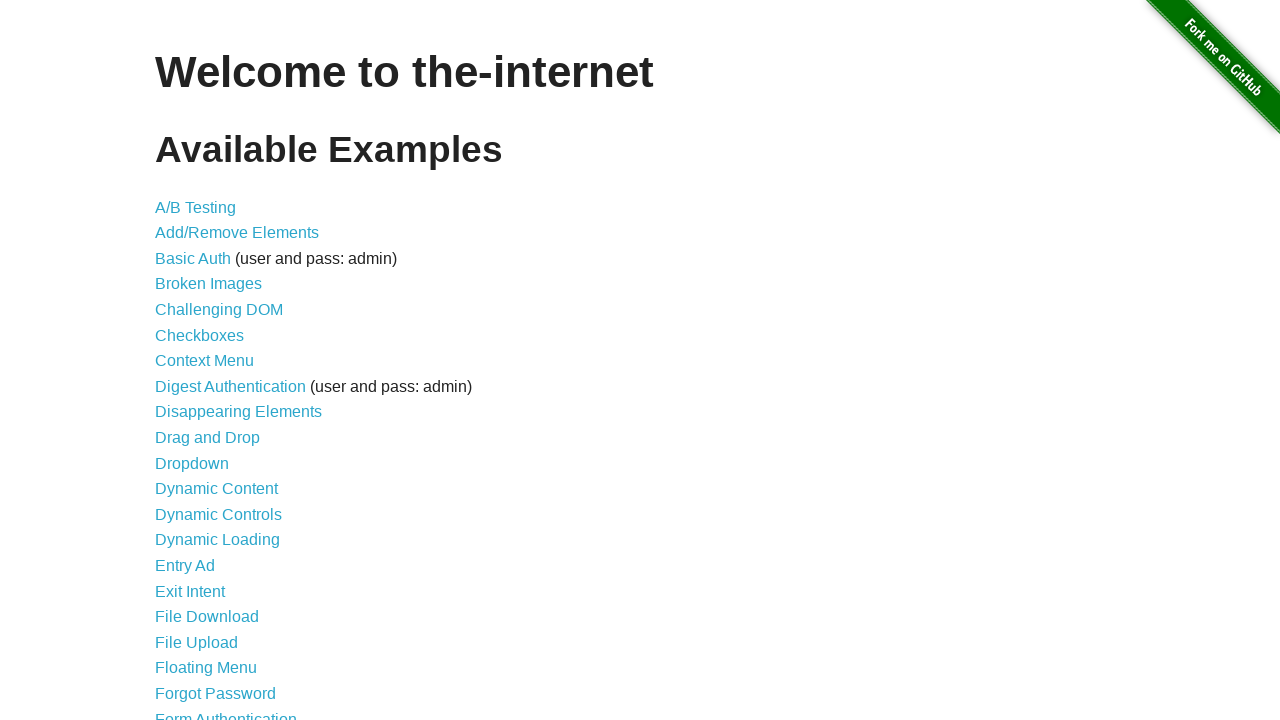

jQuery Growl CSS styles added to the page
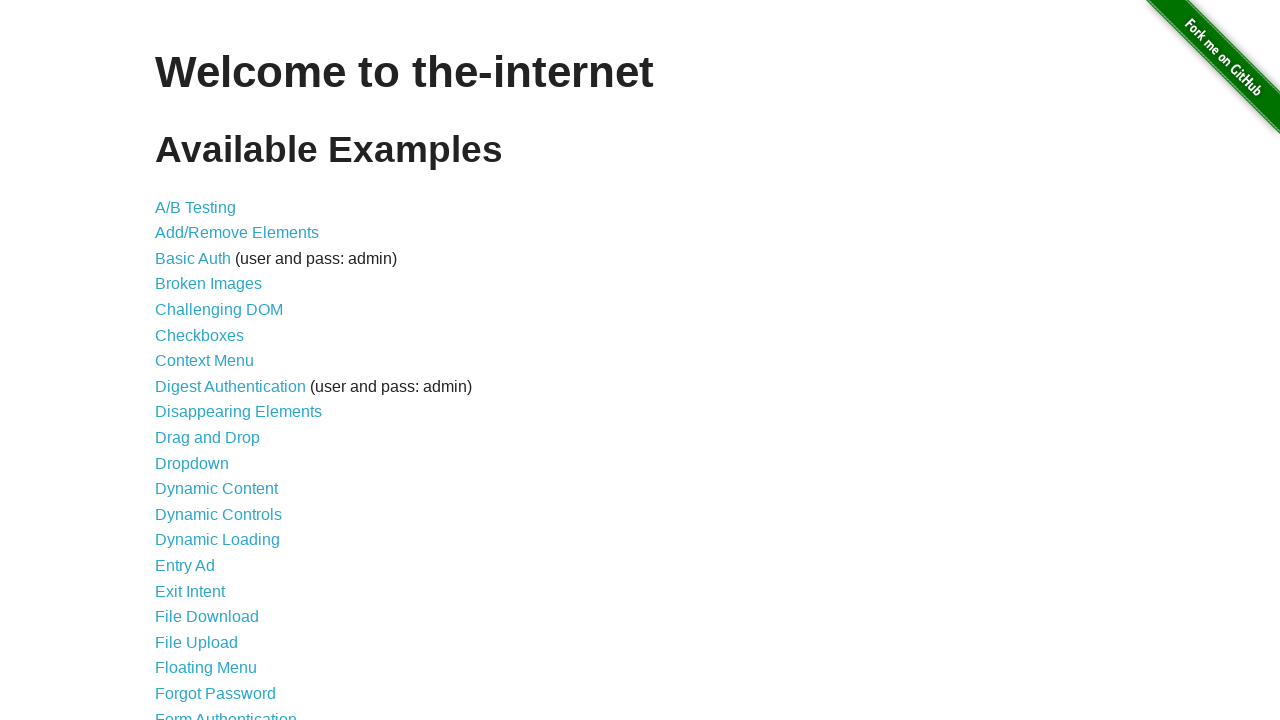

jQuery Growl library fully loaded and ready
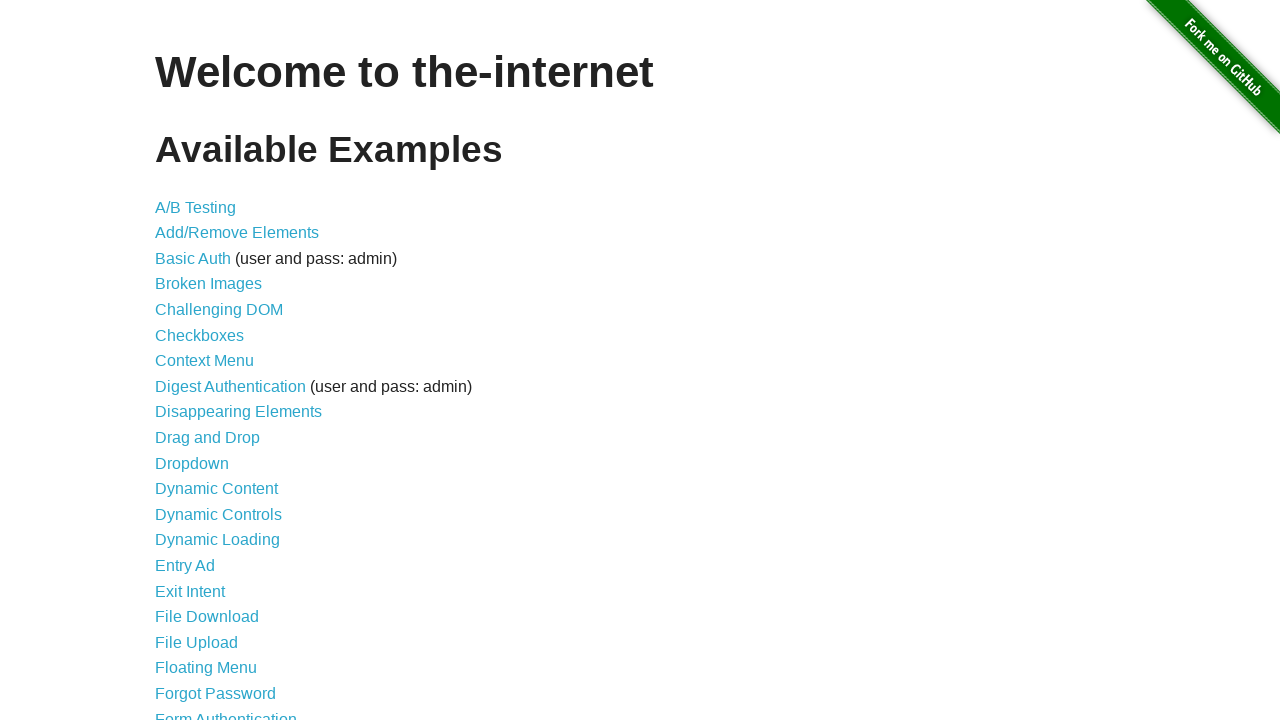

Displayed plain Growl notification with title 'GET' and message '/'
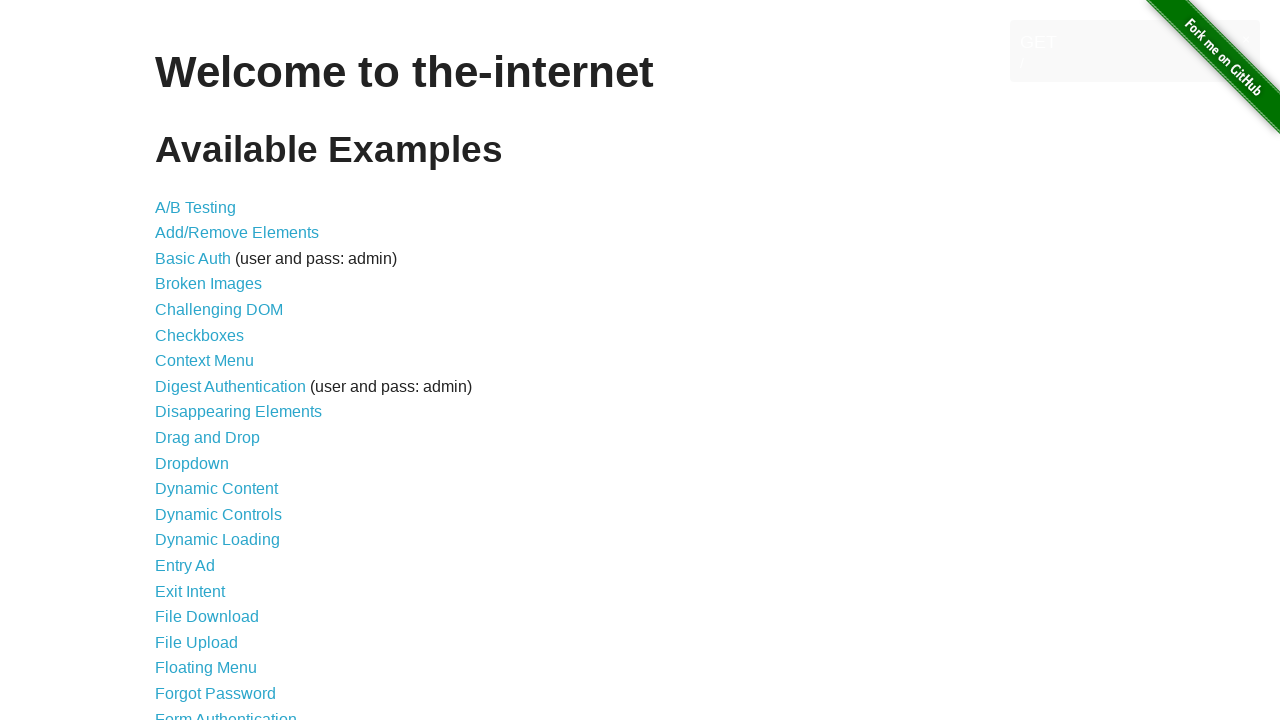

Displayed error Growl notification with title 'ERROR'
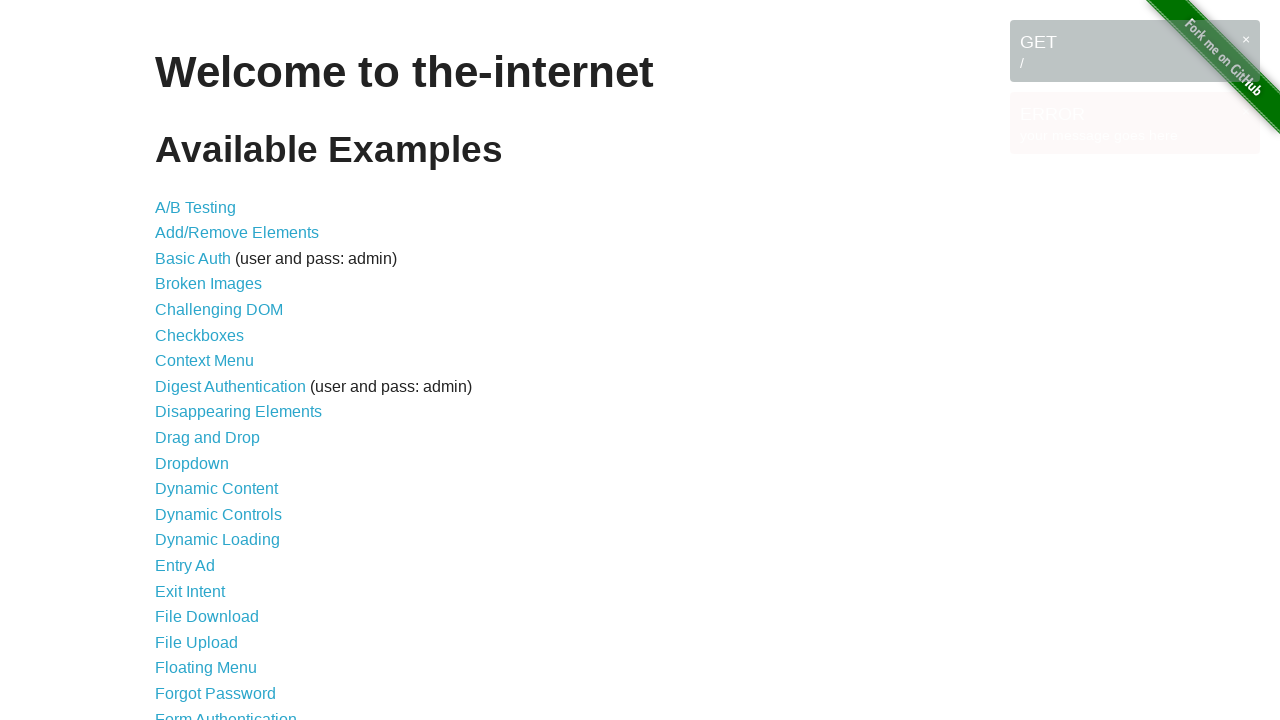

Displayed notice Growl notification with title 'Notice'
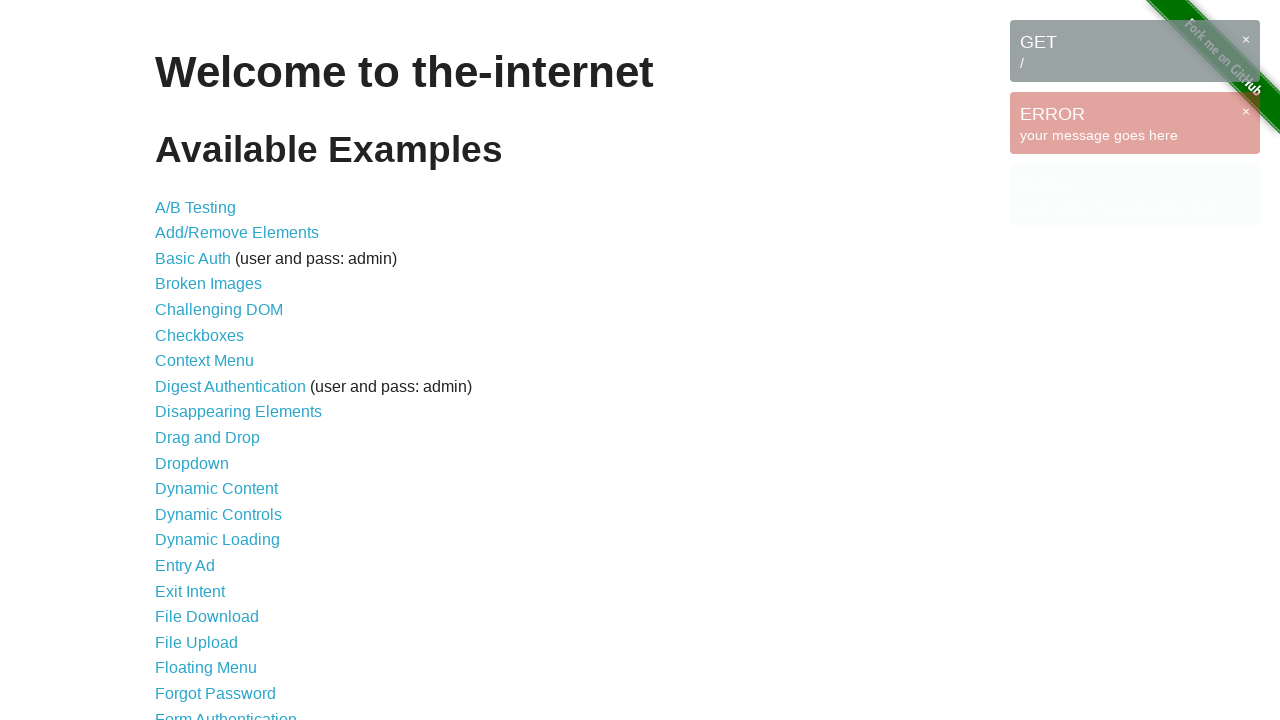

Displayed warning Growl notification with title 'Warning!'
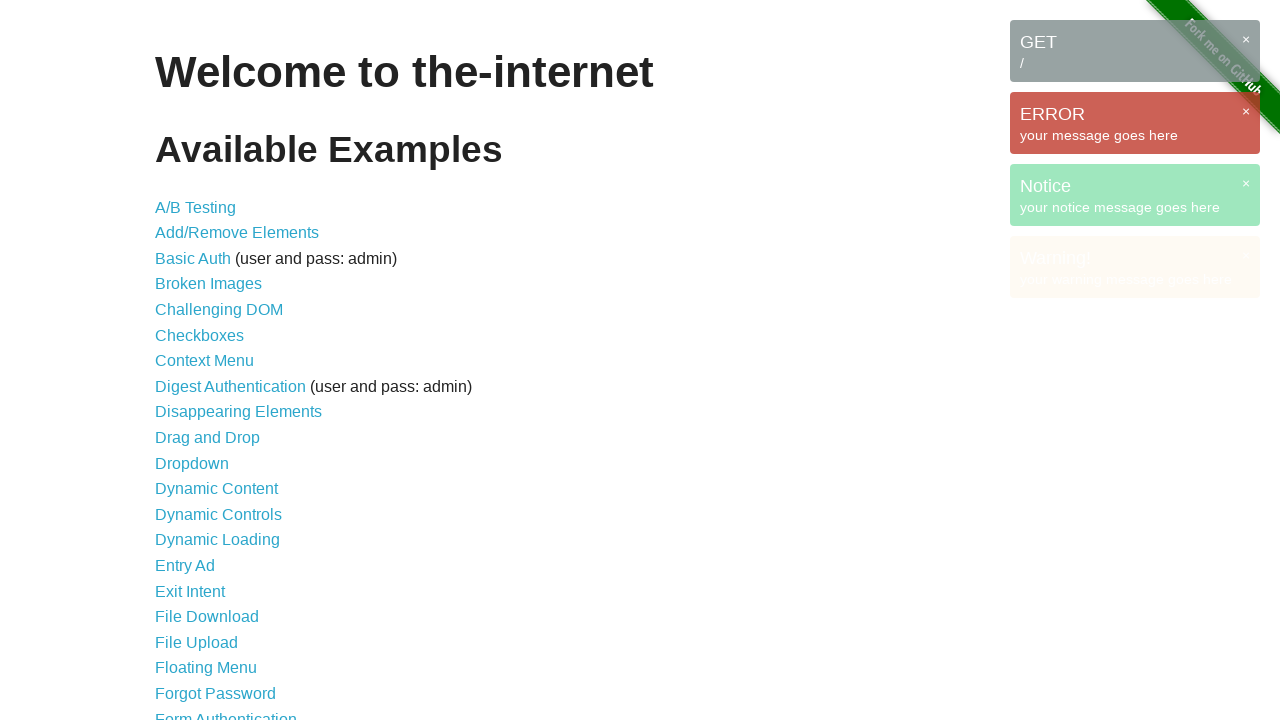

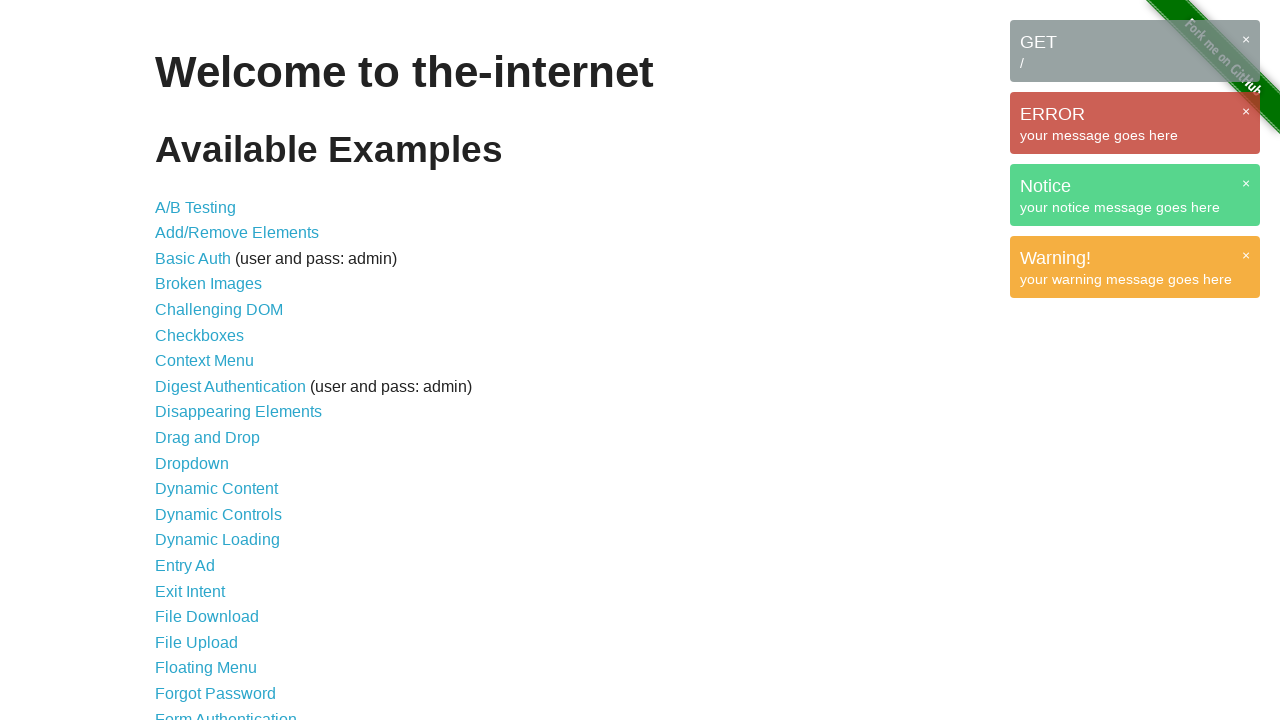